Searches for "eloquent" in the bookstore search box

Starting URL: https://demoqa.com/books

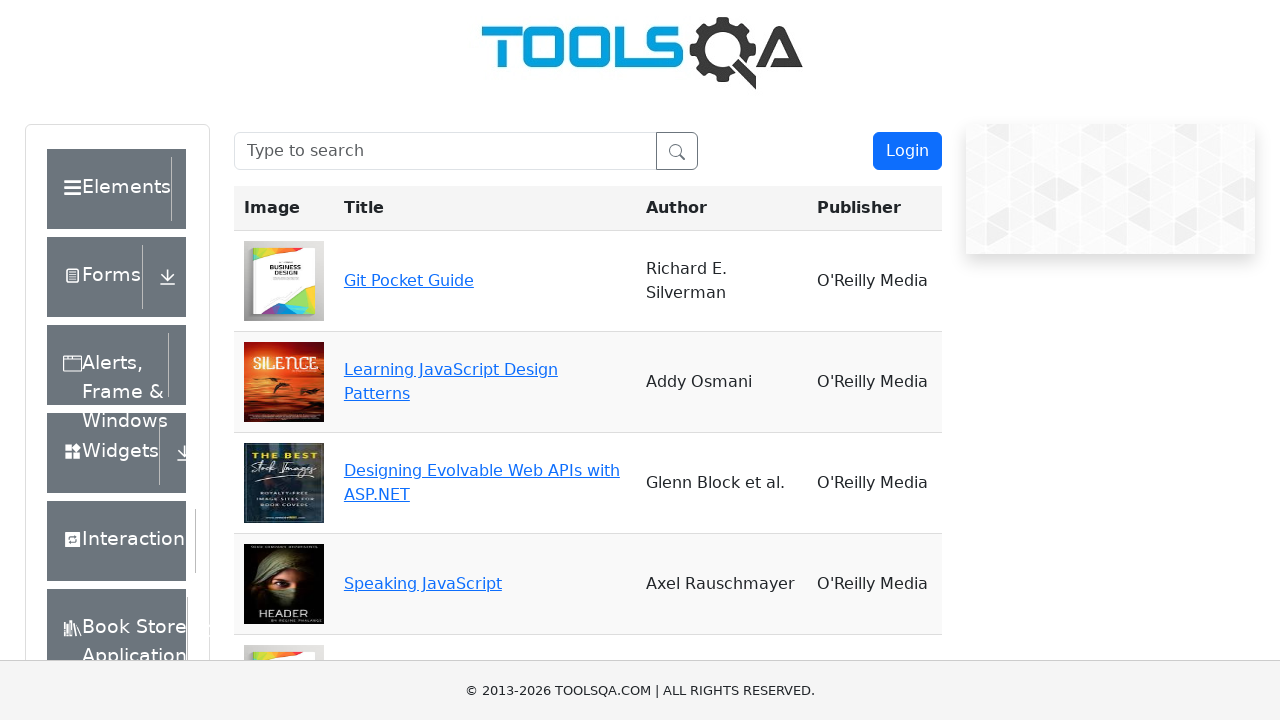

Filled search box with 'eloquent' on #searchBox
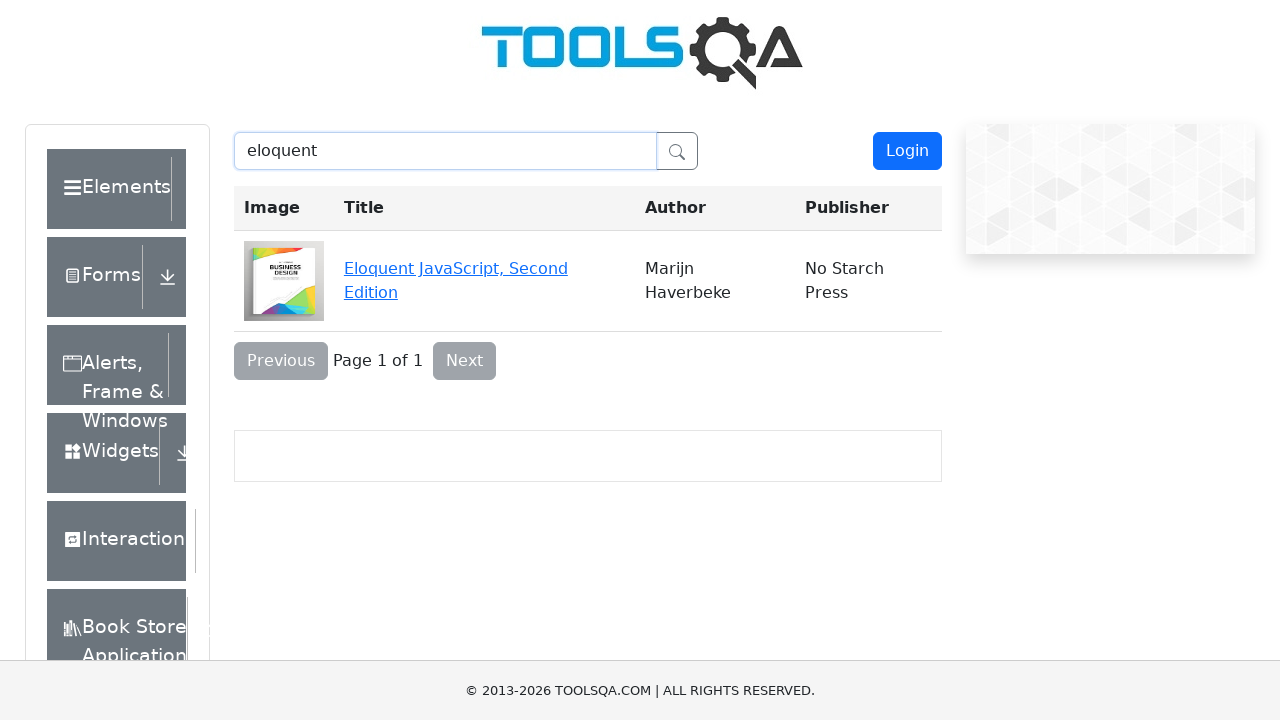

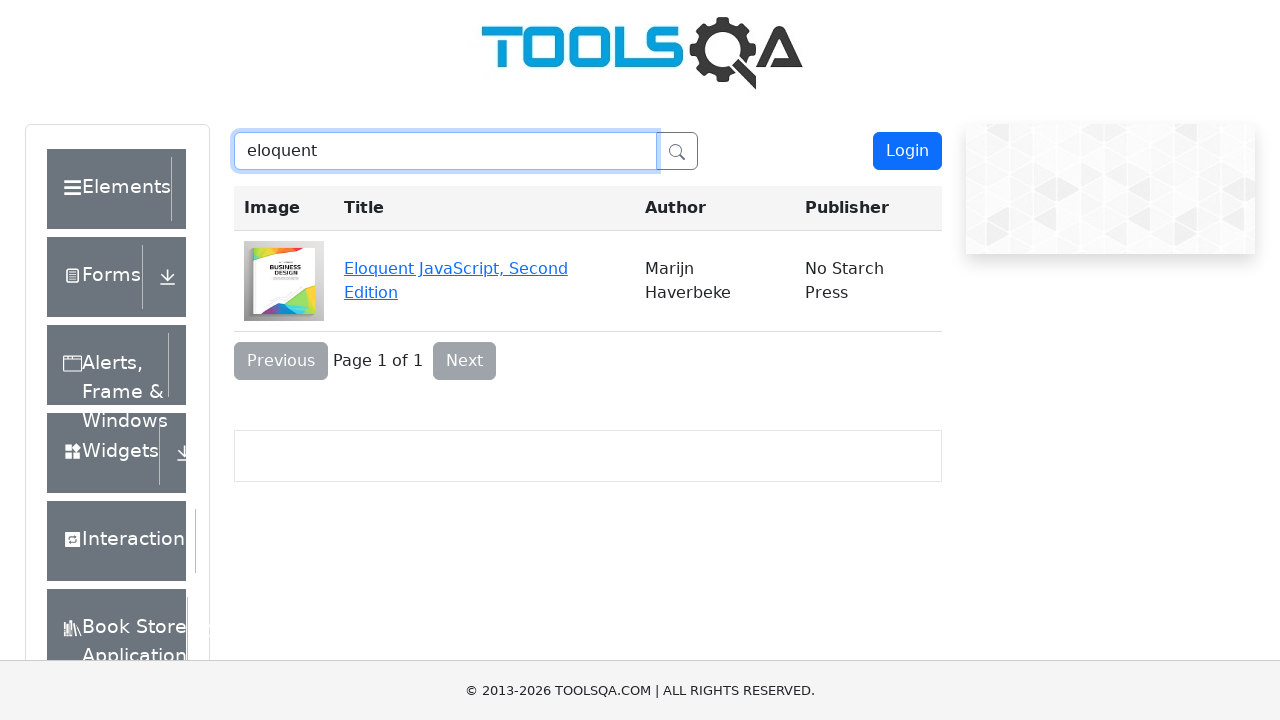